Tests the Czech Bar Association lawyer search functionality by switching to English language, clicking the search button, and verifying that search results table loads.

Starting URL: http://vyhledavac.cak.cz

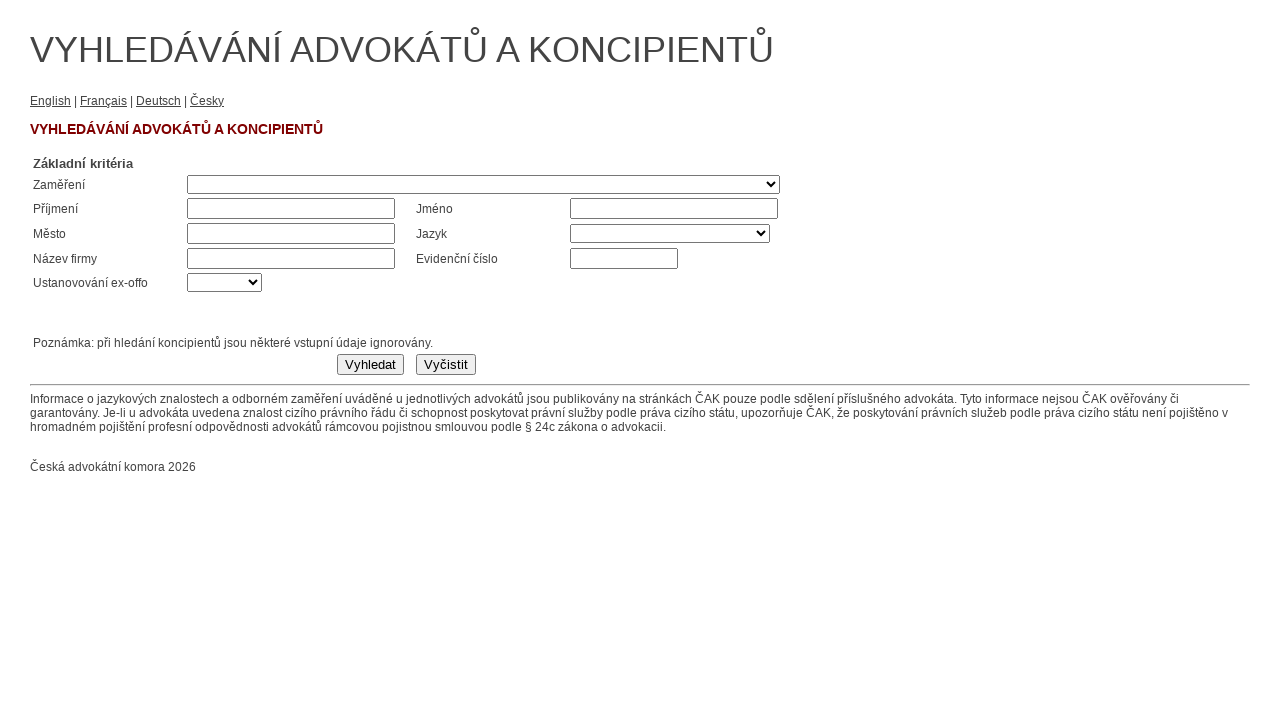

Clicked English language link to switch to English at (50, 101) on text=English
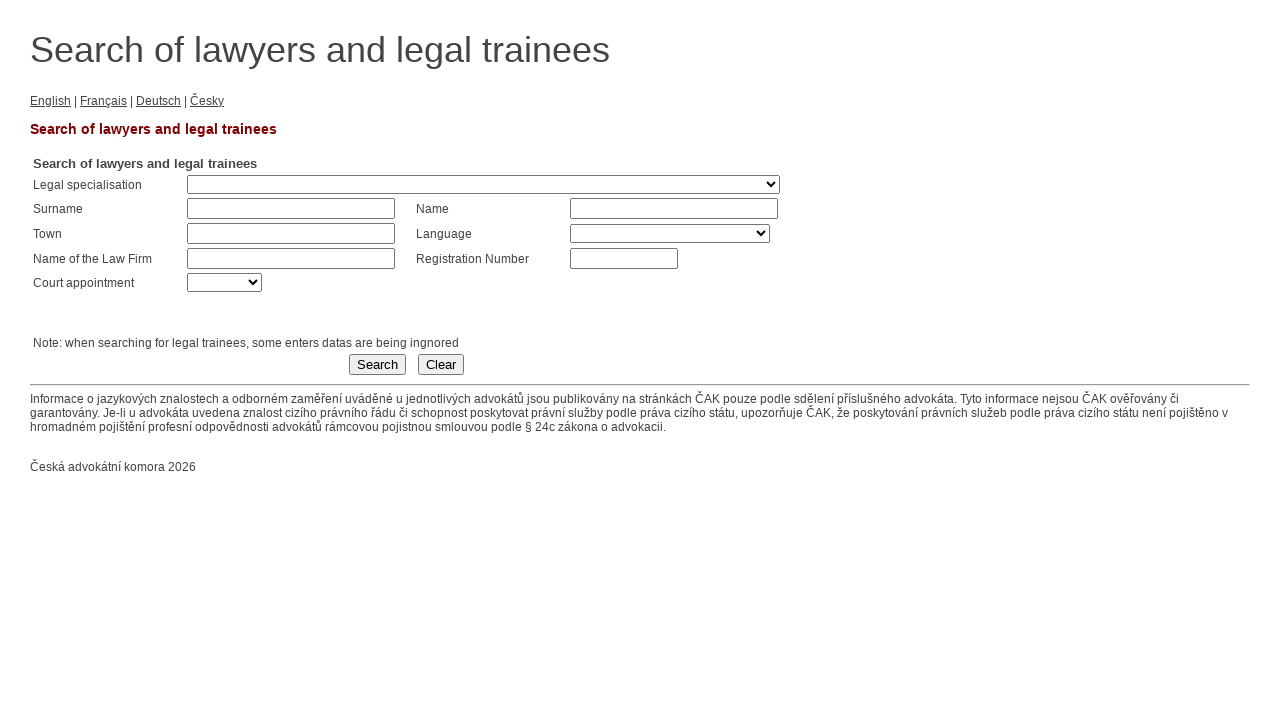

Waited 1 second for page to update after language switch
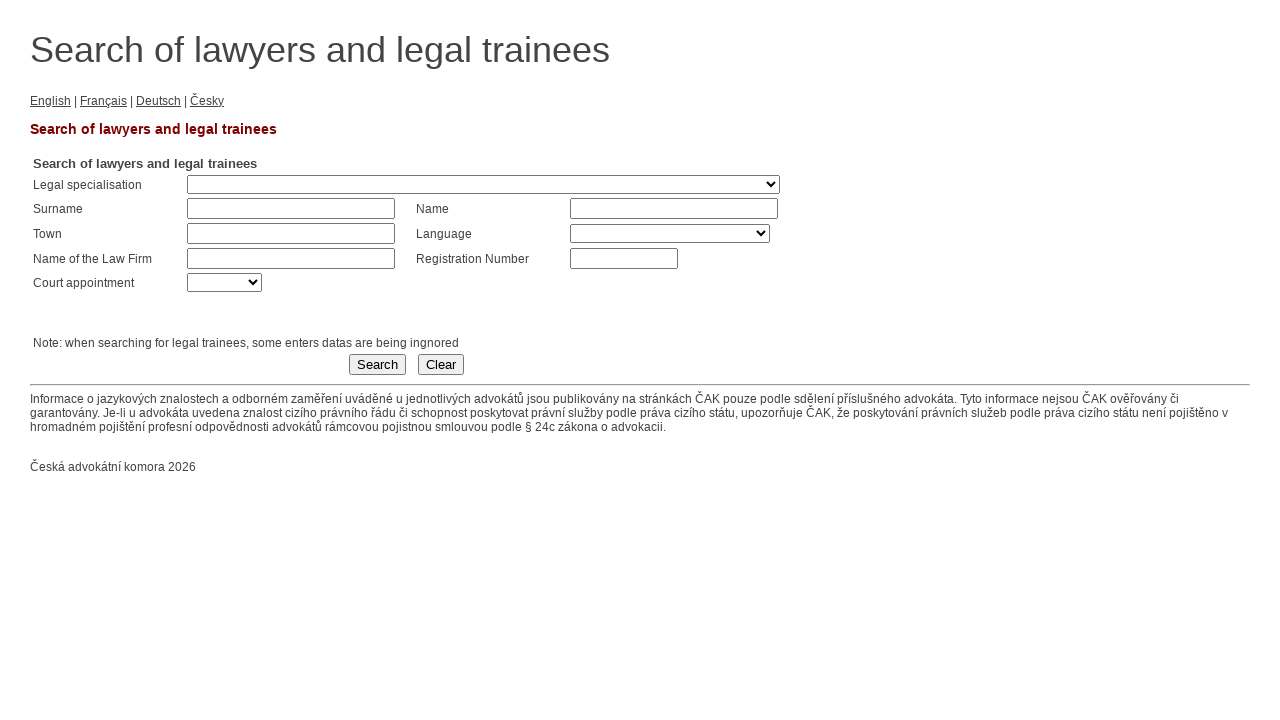

Clicked Search submit button at (378, 365) on button[type='submit']:has-text('Search')
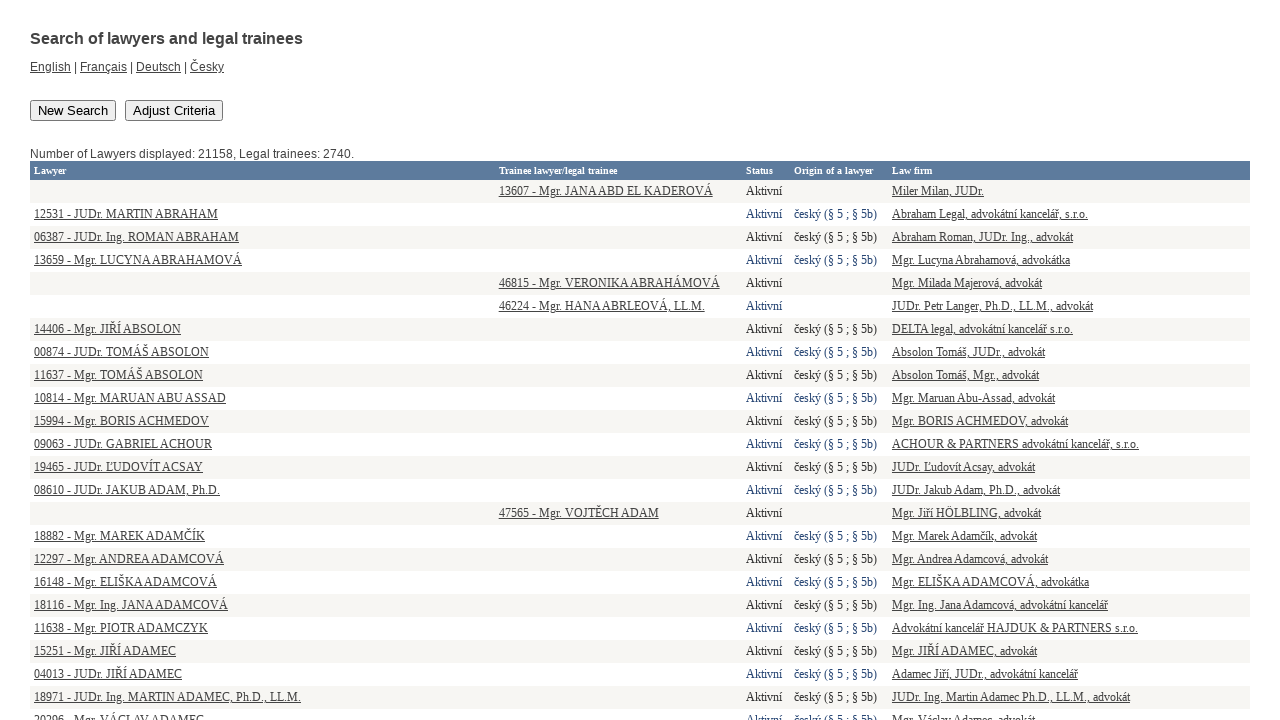

Search results table loaded successfully
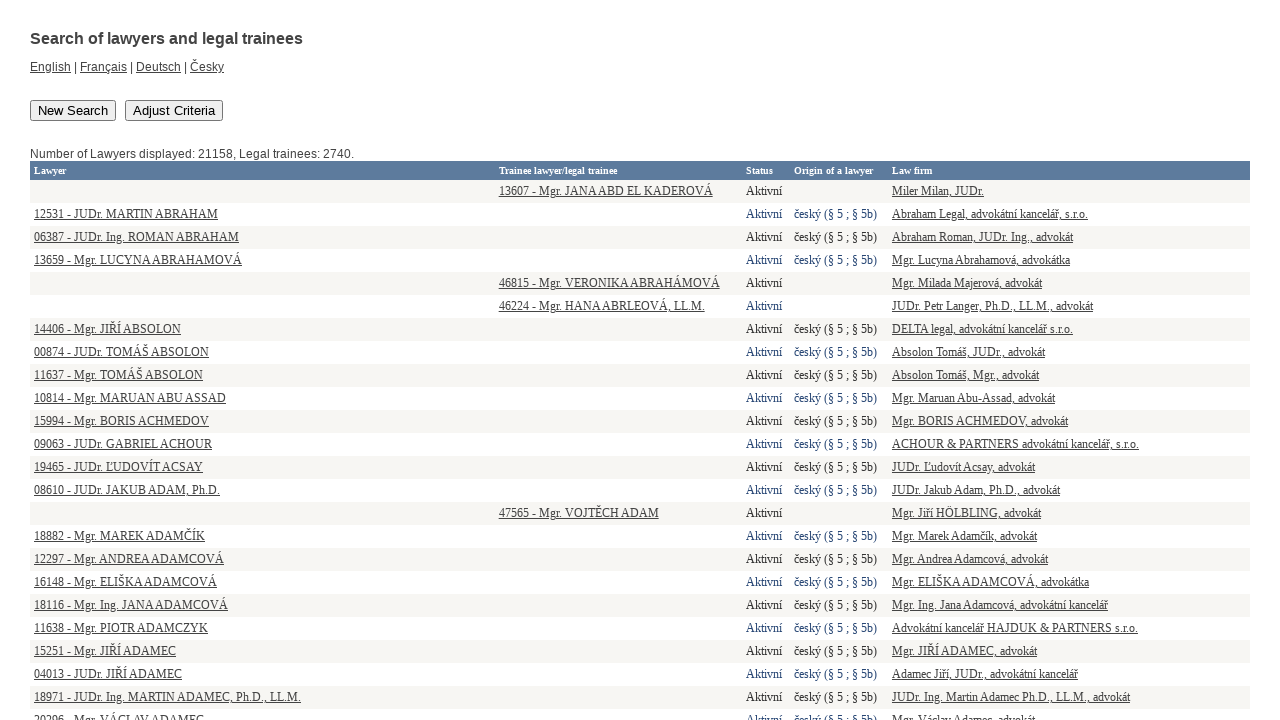

Verified table rows are present in search results
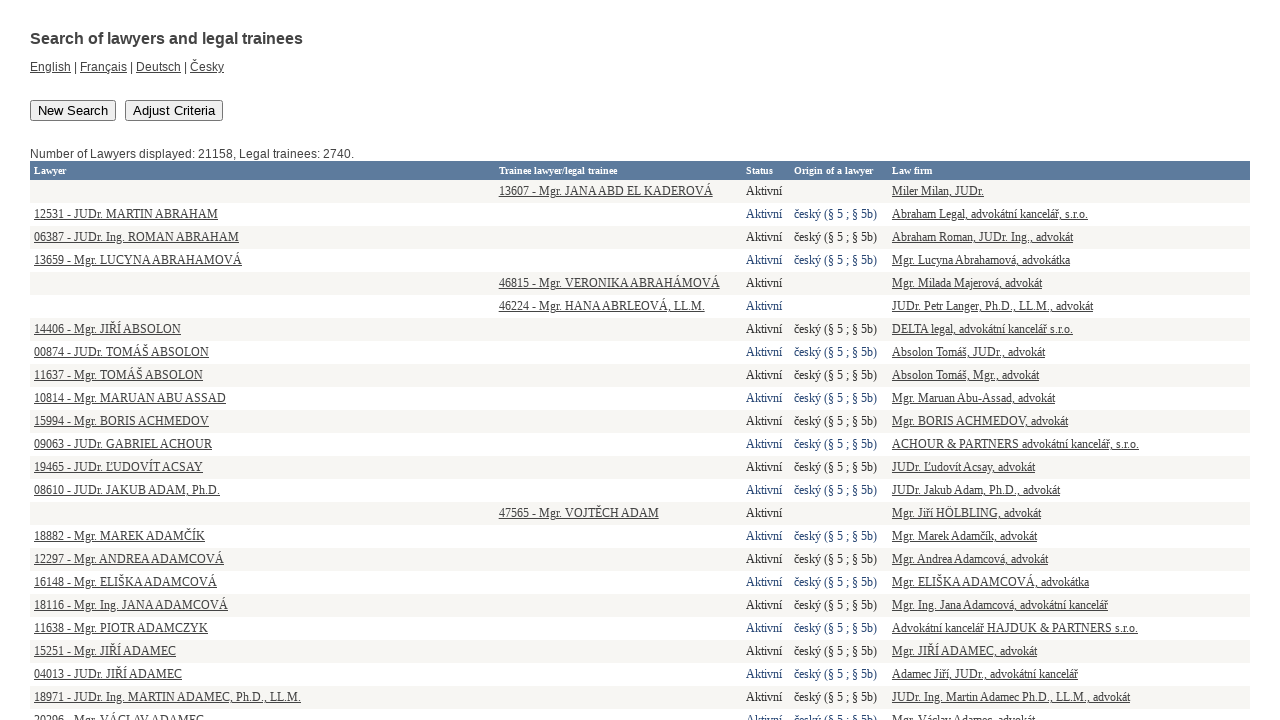

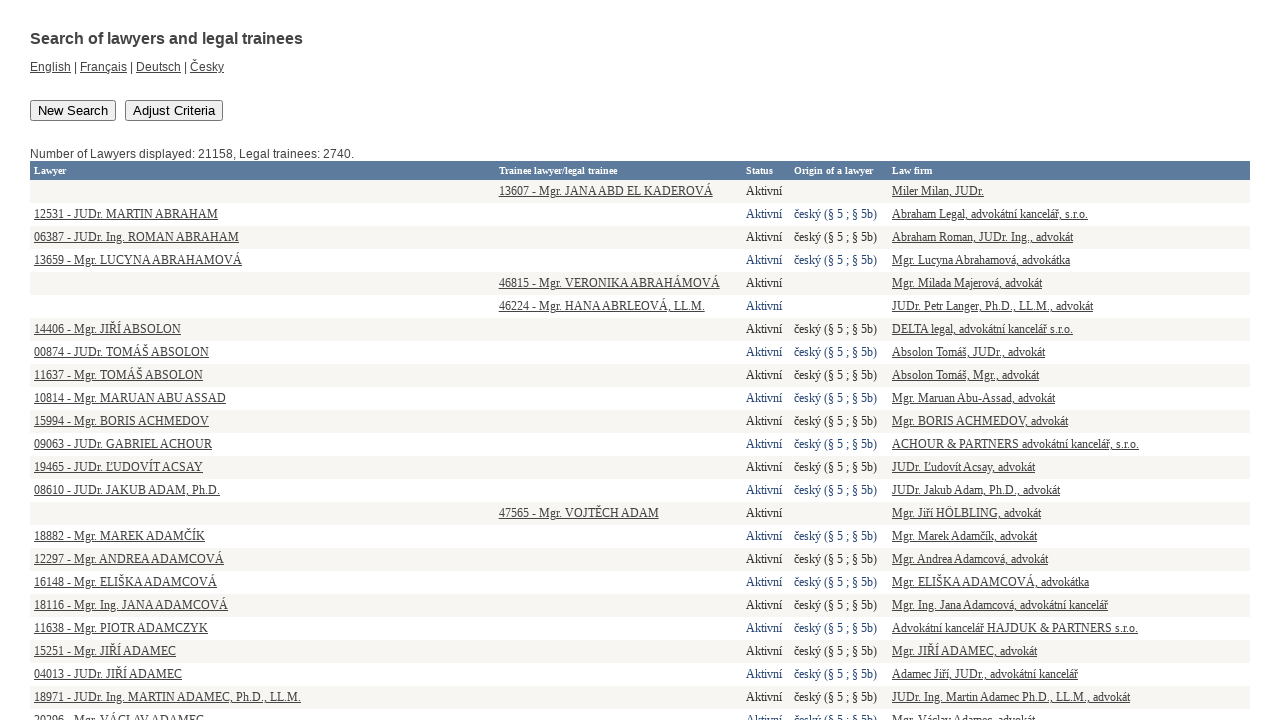